Tests a text box form by filling in user name, email, current address, and permanent address fields, then submitting the form and verifying the displayed output matches the input values.

Starting URL: https://demoqa.com/text-box

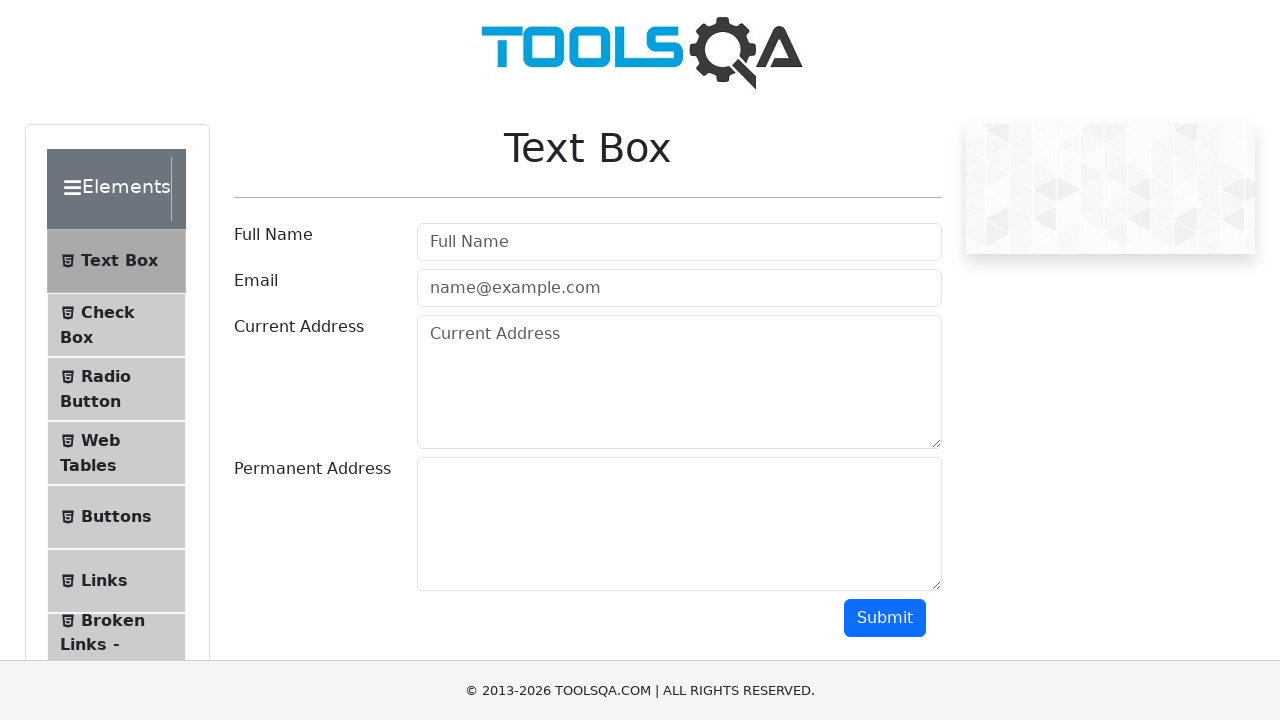

Filled user name field with 'JohnDoe' on #userName
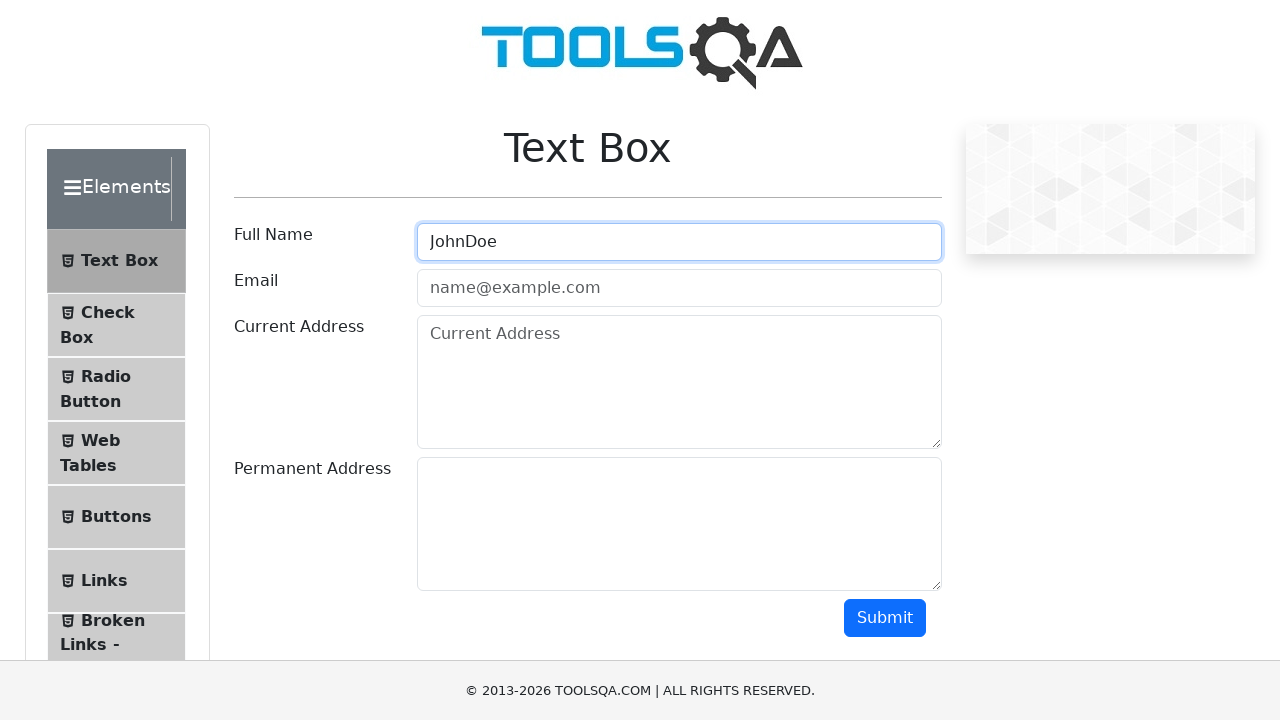

Filled email field with 'johndoe@example.com' on #userEmail
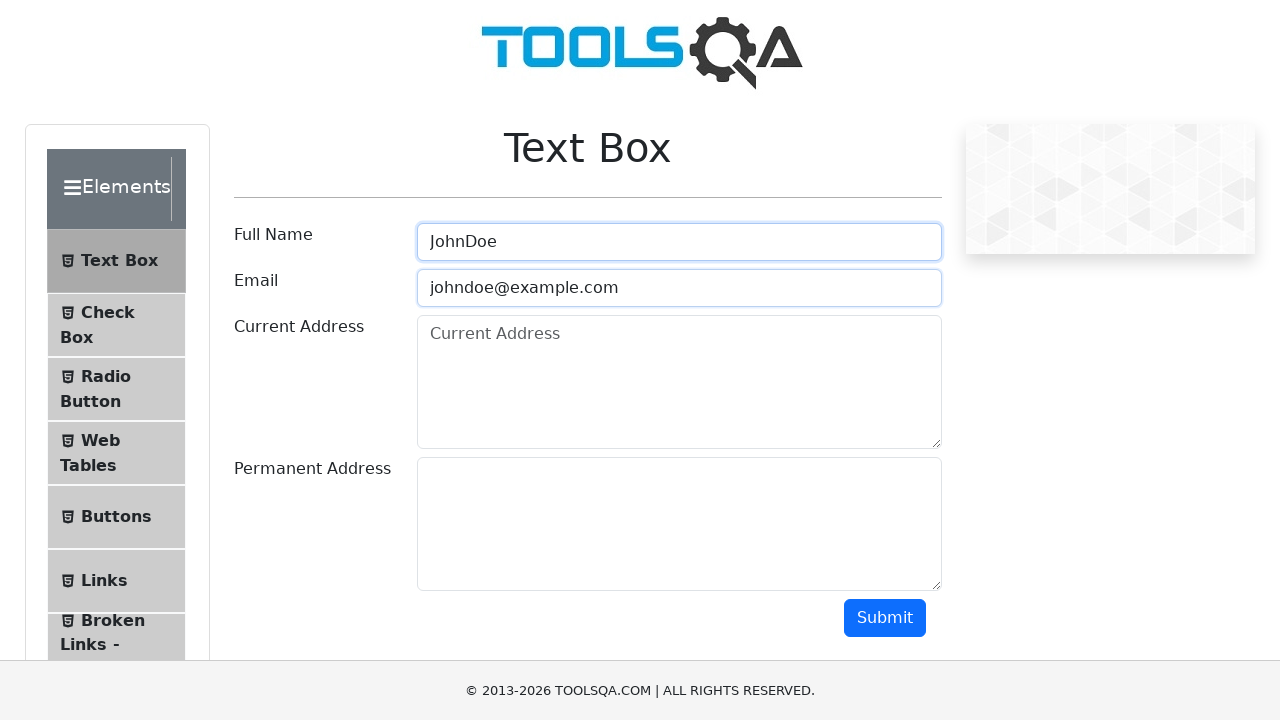

Filled current address field with '123 Main Street, Apt 4B' on #currentAddress
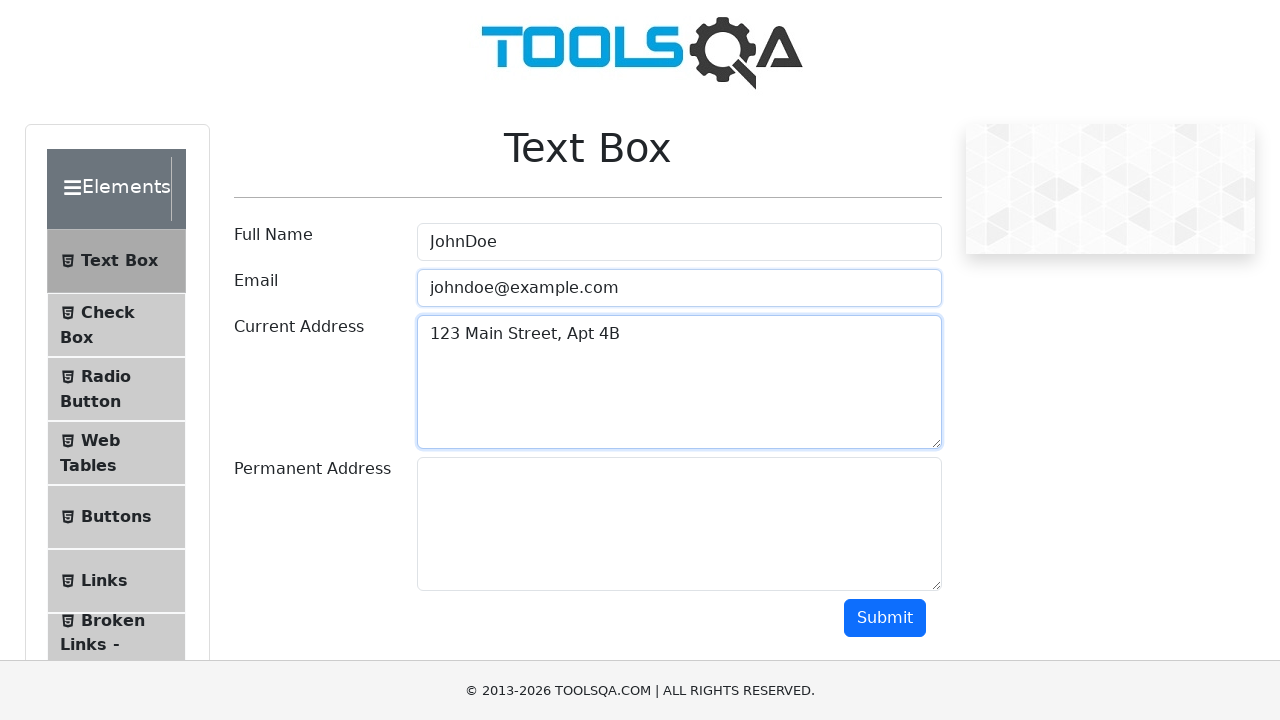

Filled permanent address field with '456 Oak Avenue, Suite 100' on #permanentAddress
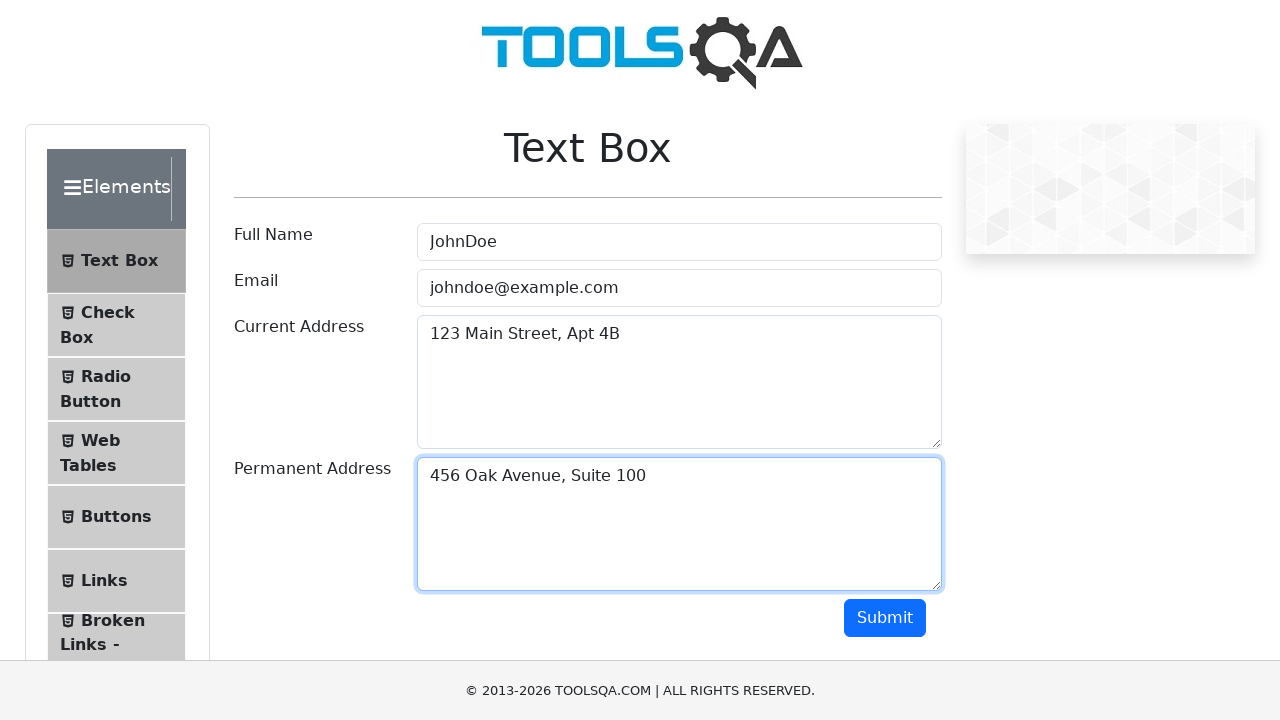

Scrolled to submit button
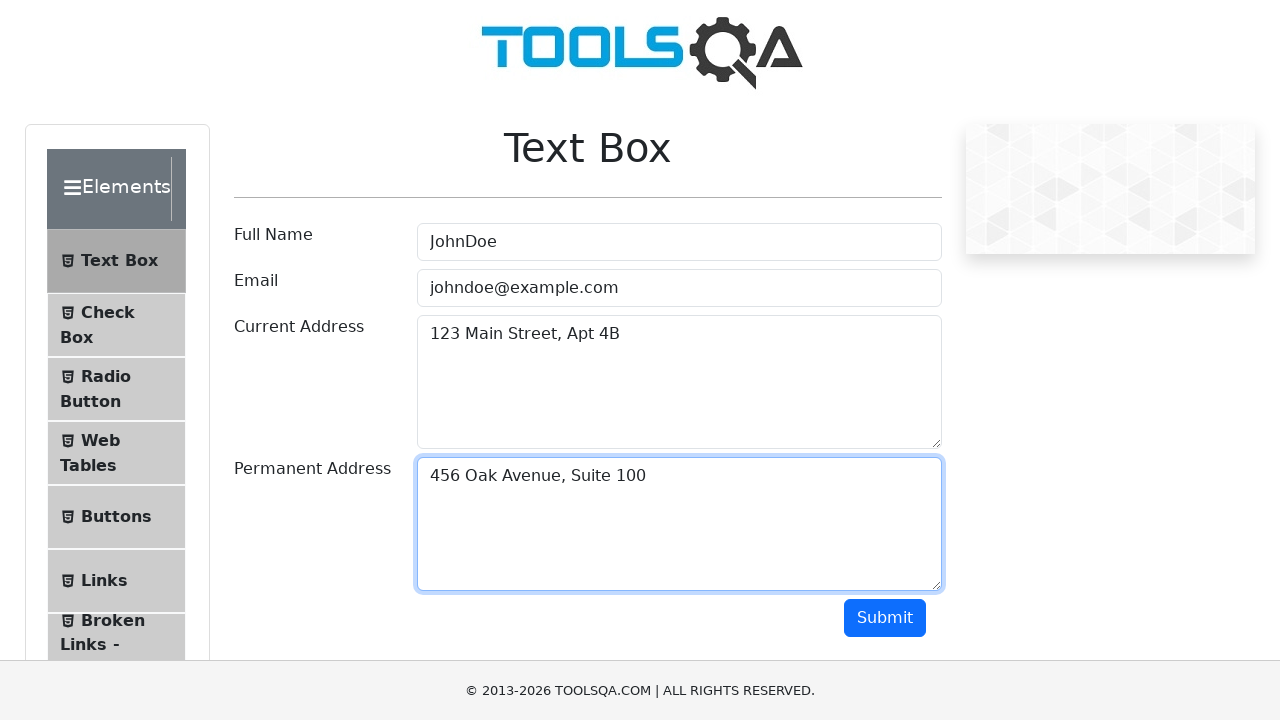

Clicked submit button at (885, 618) on #submit
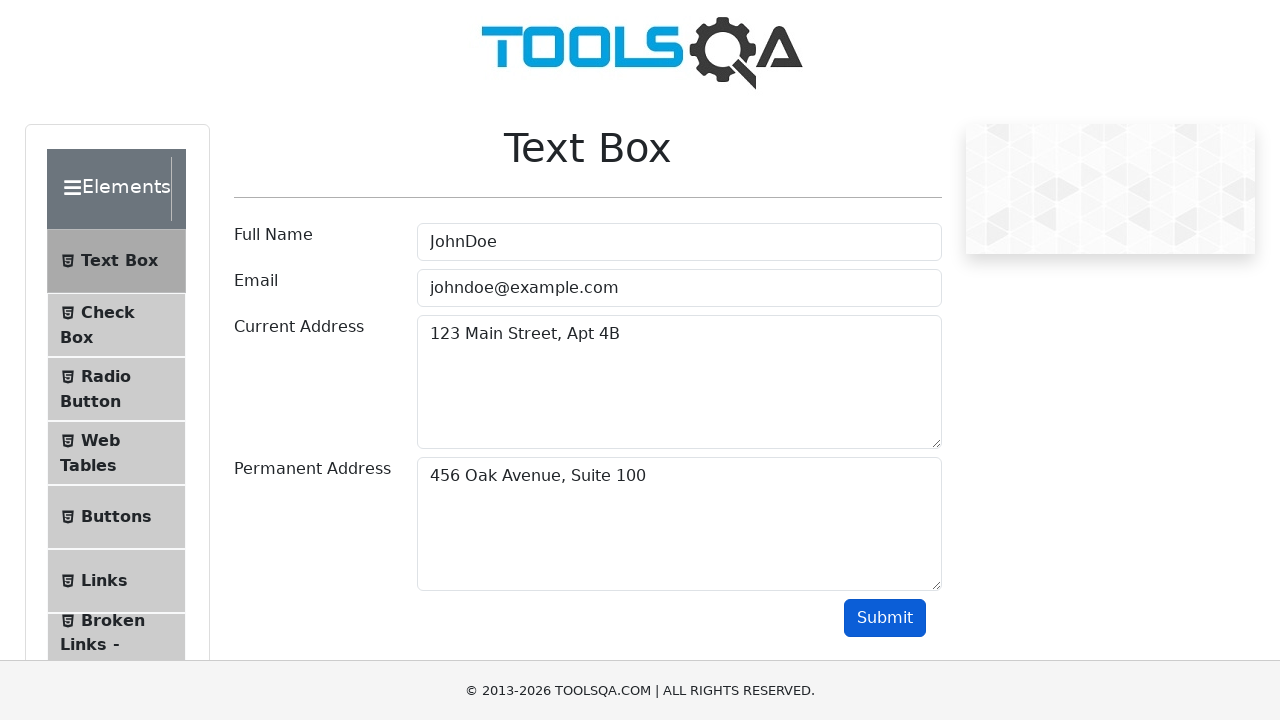

Form output appeared
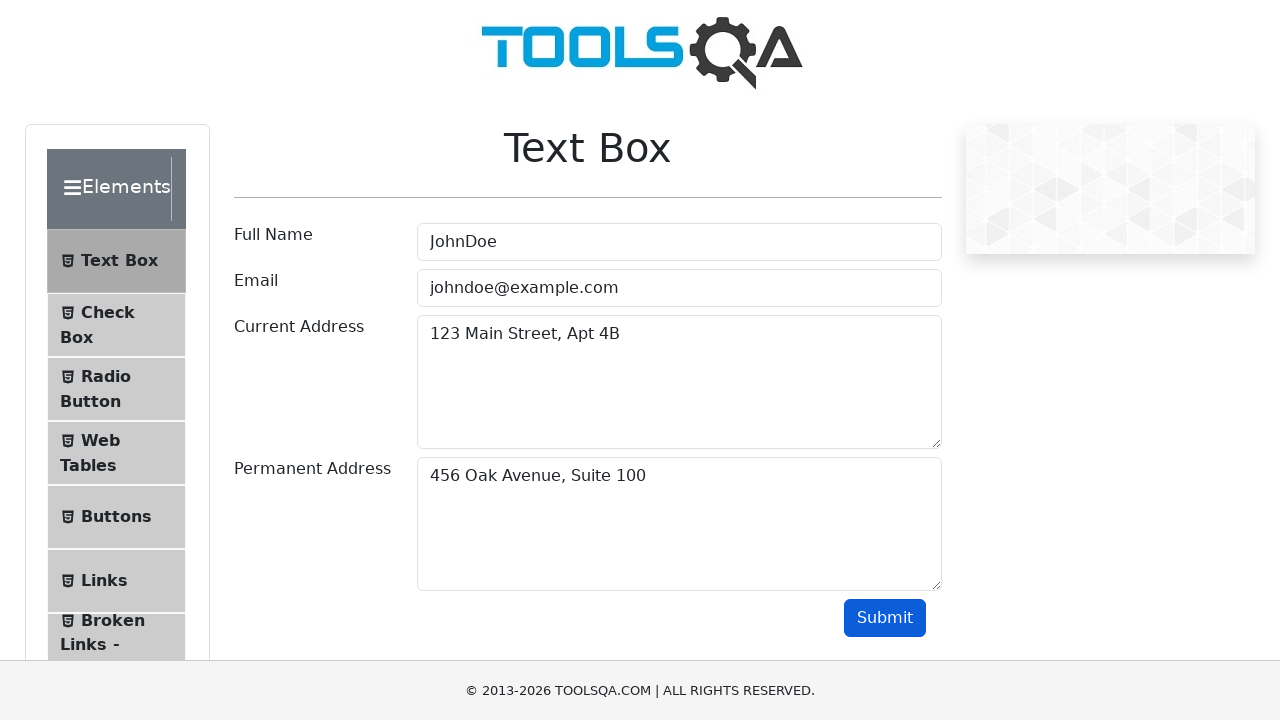

Retrieved name output: Name:JohnDoe
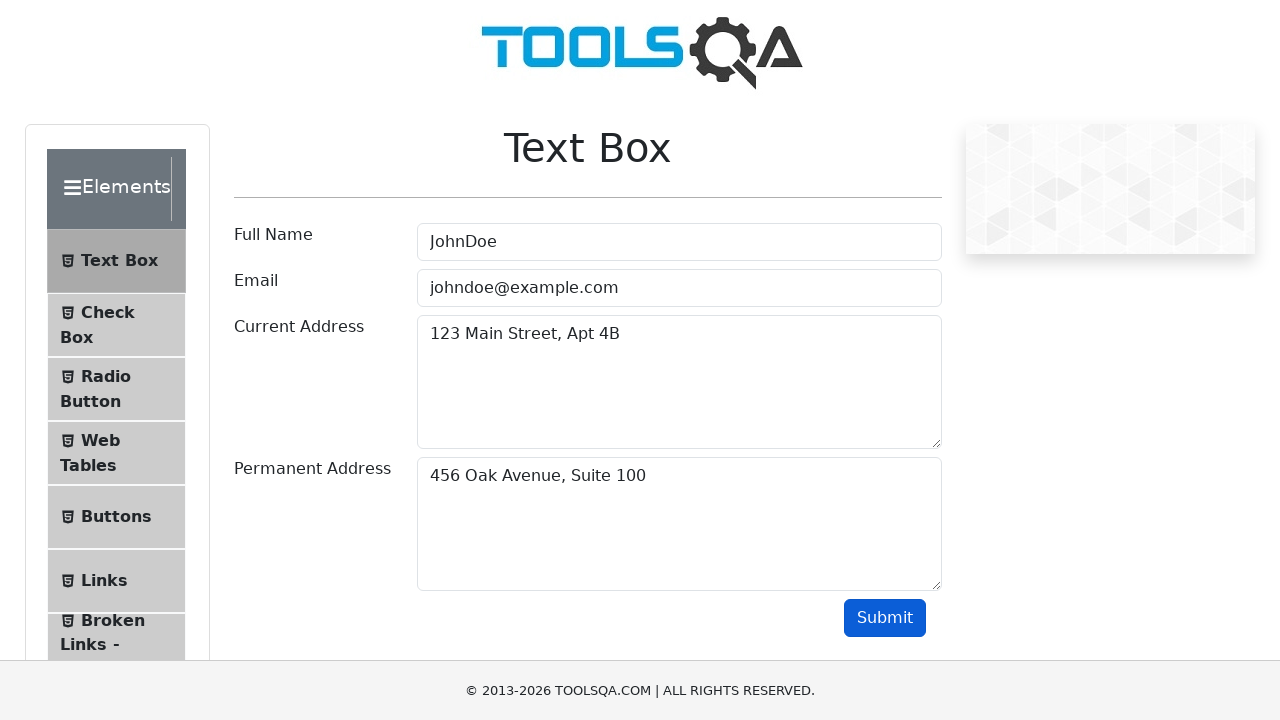

Retrieved email output: Email:johndoe@example.com
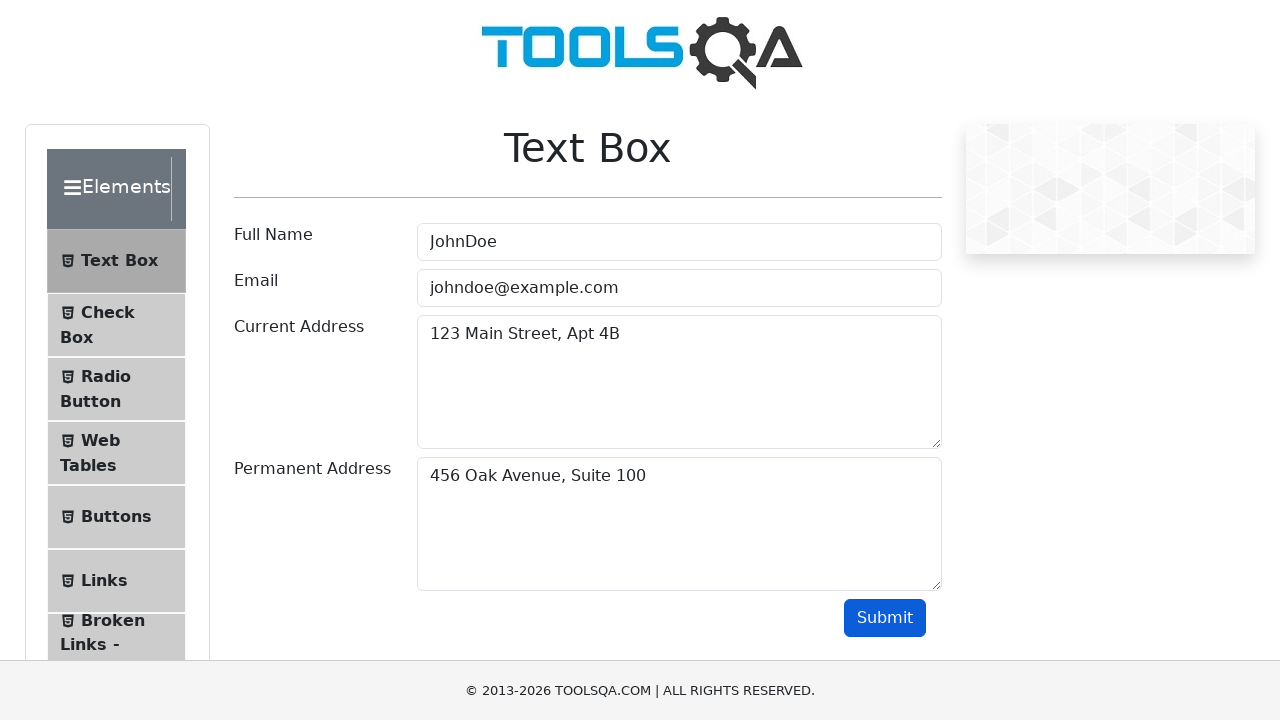

Retrieved current address output: Current Address :123 Main Street, Apt 4B 
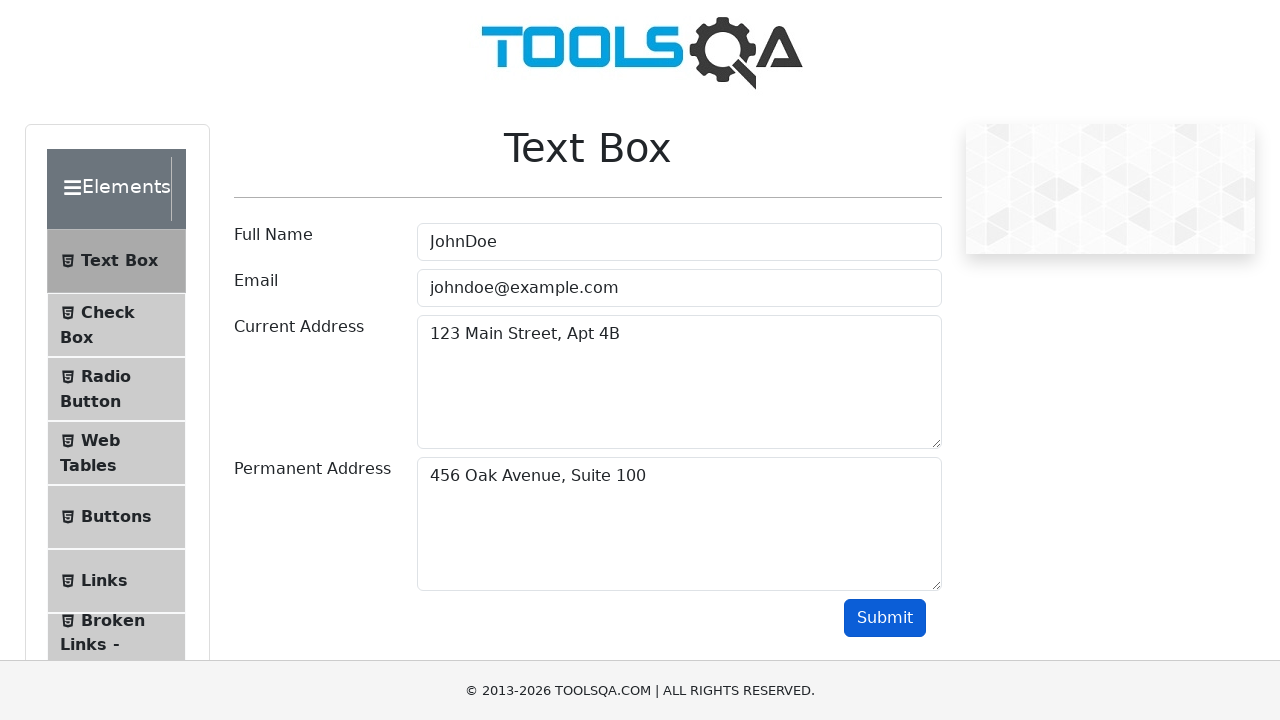

Retrieved permanent address output: Permananet Address :456 Oak Avenue, Suite 100
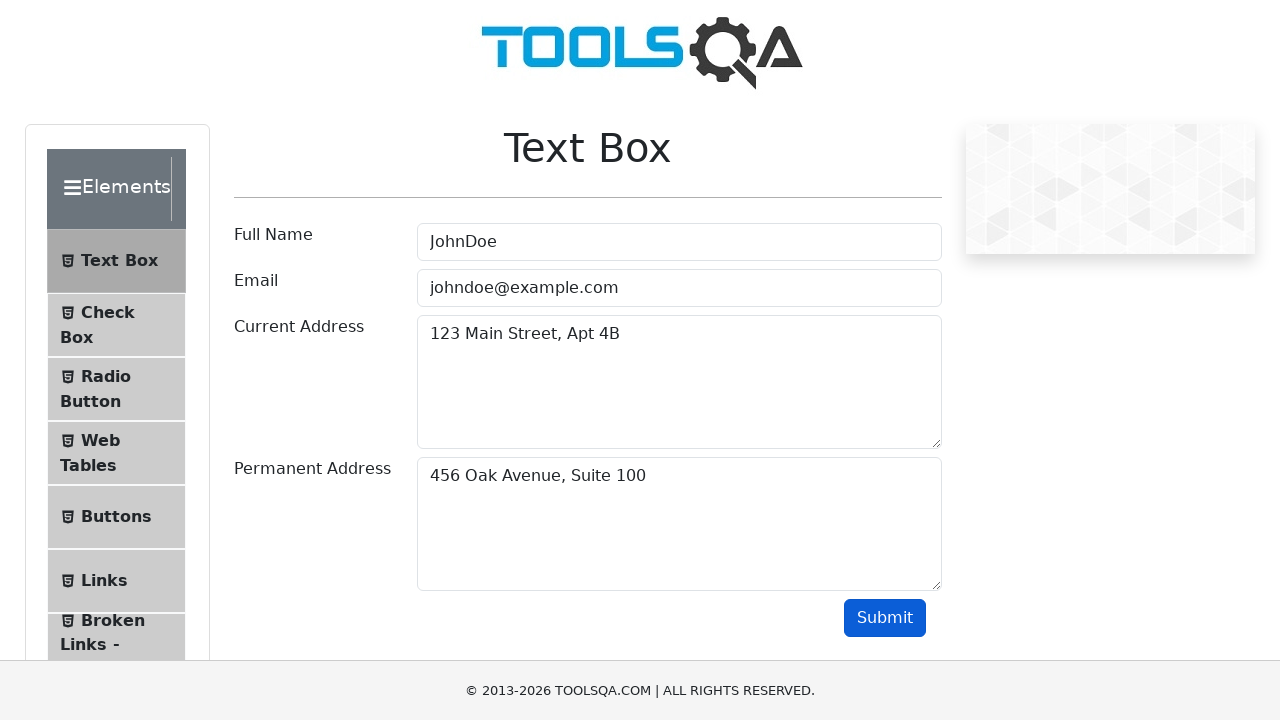

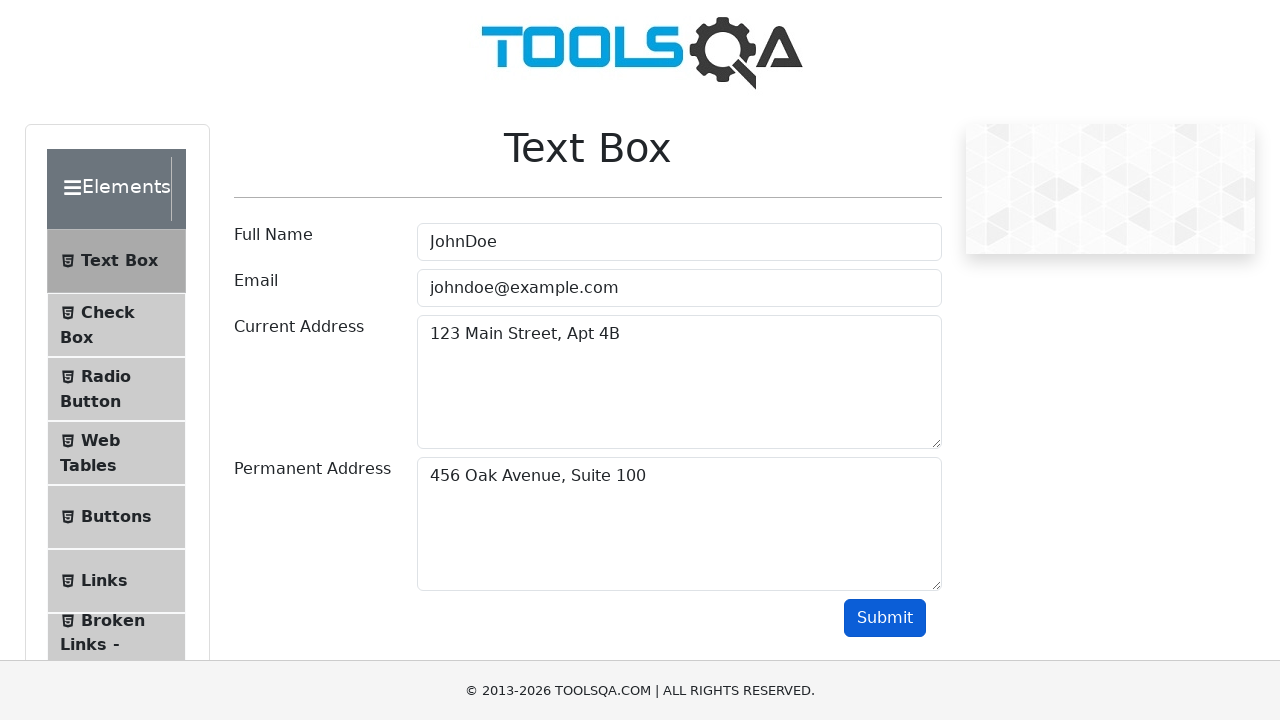